Tests the "Now" button in the time picker by clicking it and verifying the displayed time is approximately the current system time.

Starting URL: https://test-with-me-app.vercel.app/learning/web-elements/elements/date-time

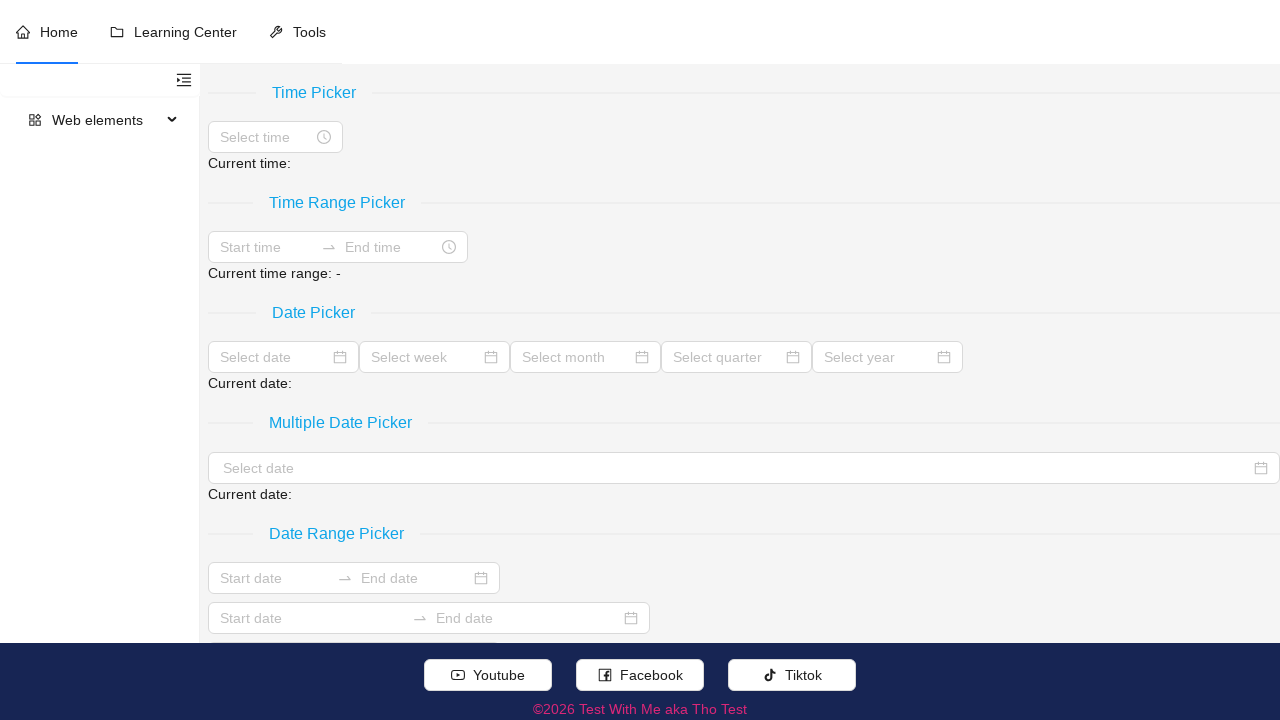

Clicked time picker input to open it at (266, 137) on xpath=//input[@placeholder='Select time']
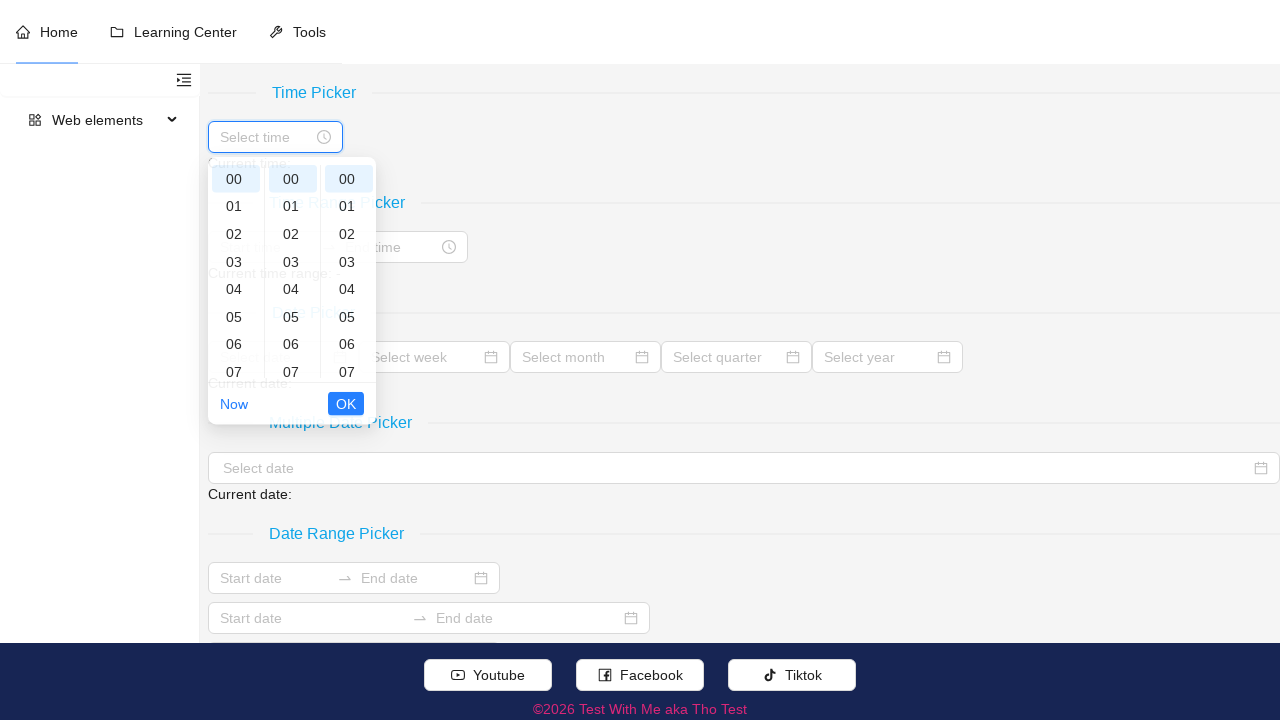

Recorded time before clicking Now button
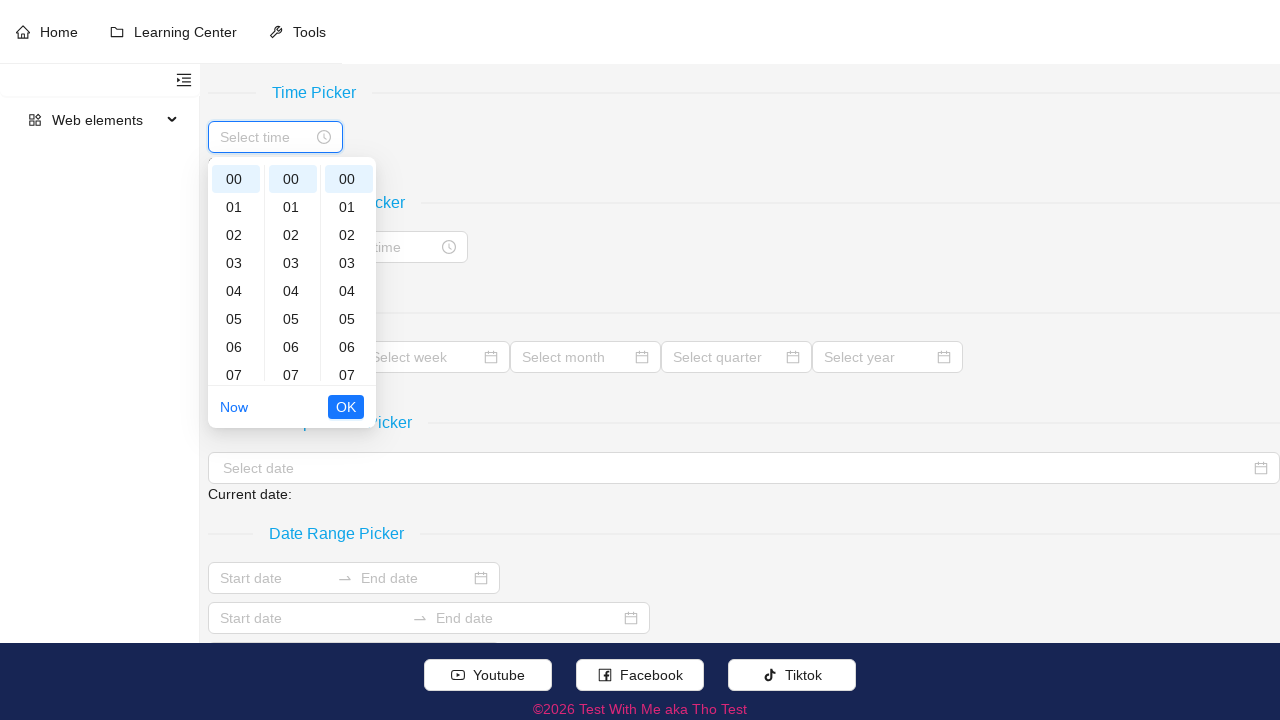

Clicked the Now button to set current time at (234, 407) on xpath=//a[normalize-space(text())='Now']
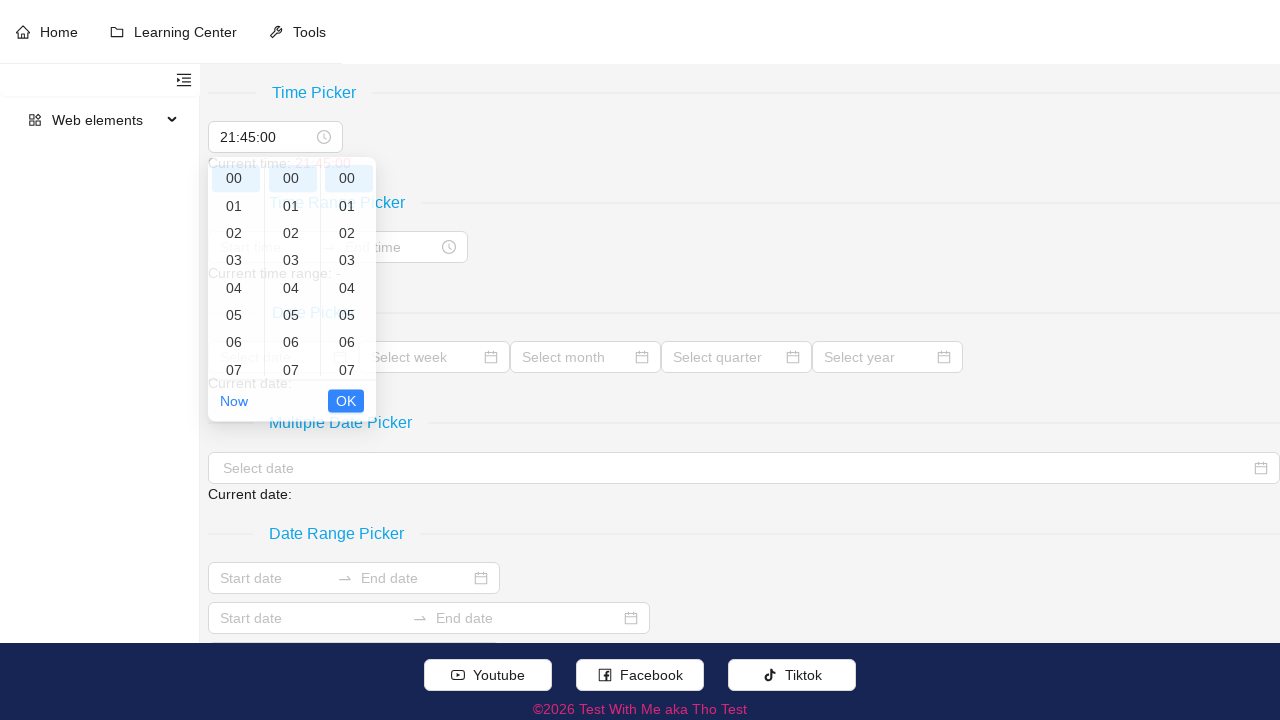

Retrieved current time result text from page
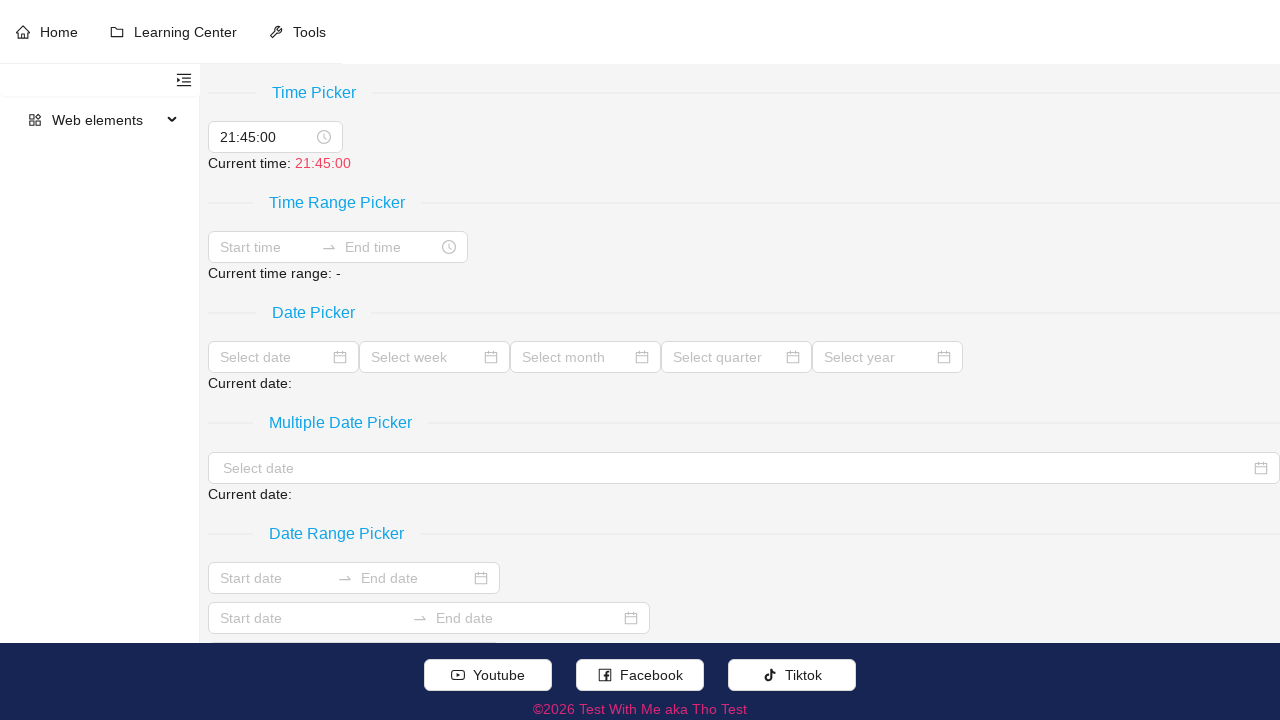

Recorded time after clicking Now button
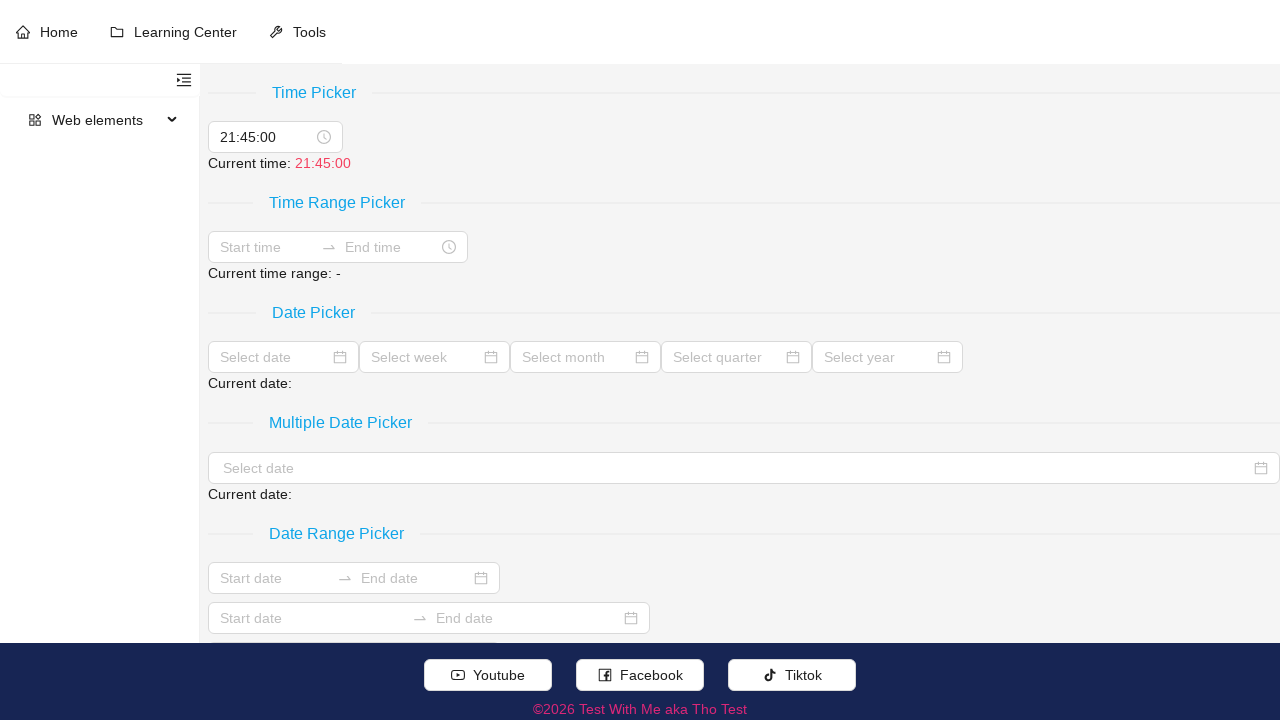

Extracted time string from result text
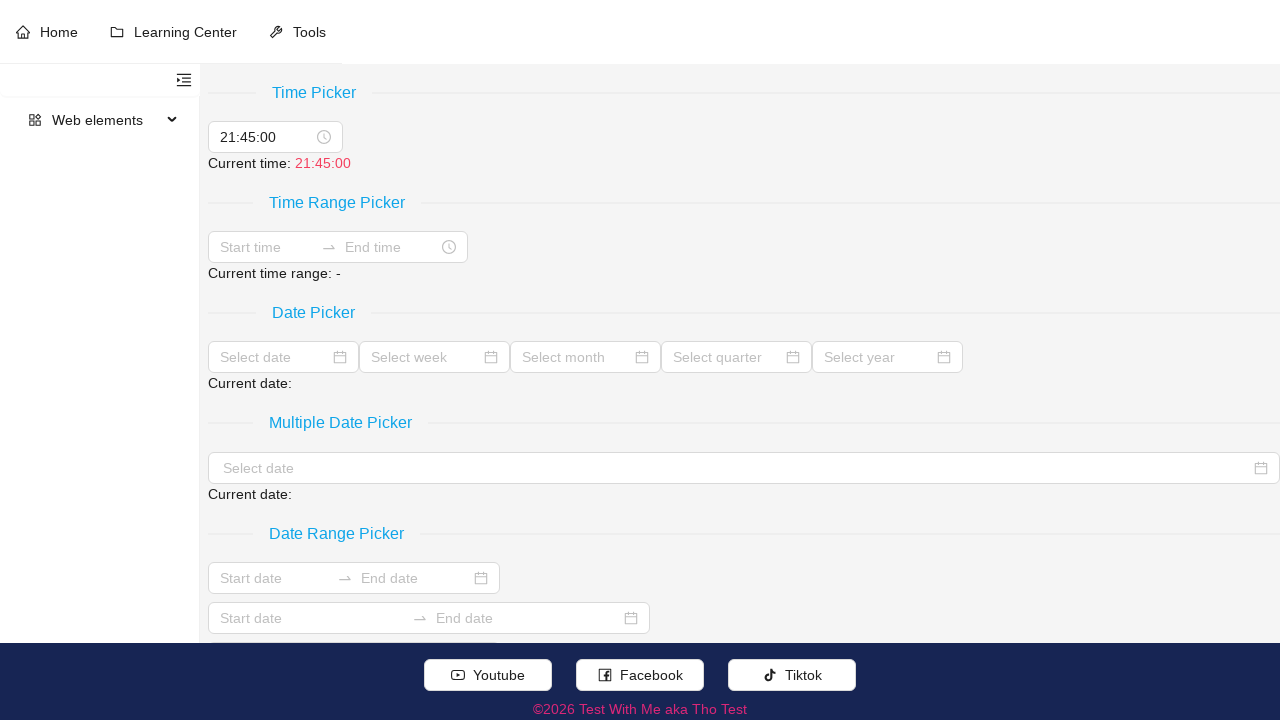

Parsed result time and matched with current date
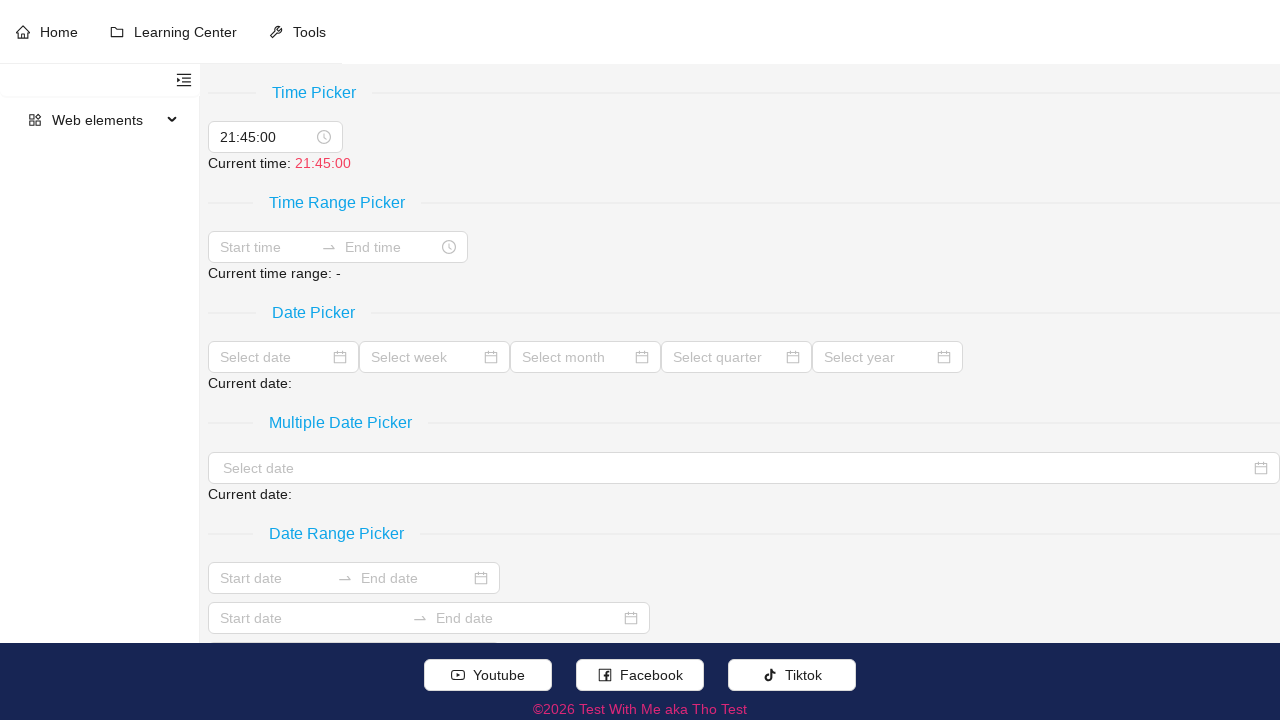

Verified that displayed time is within expected range
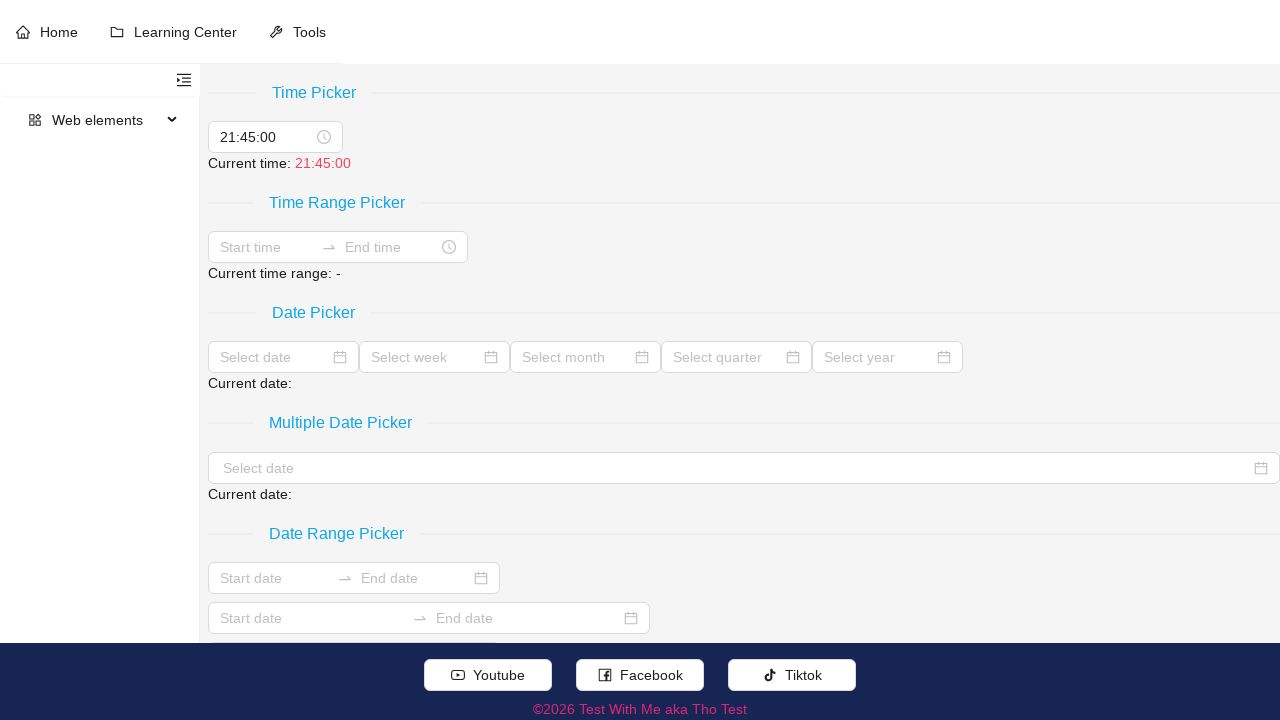

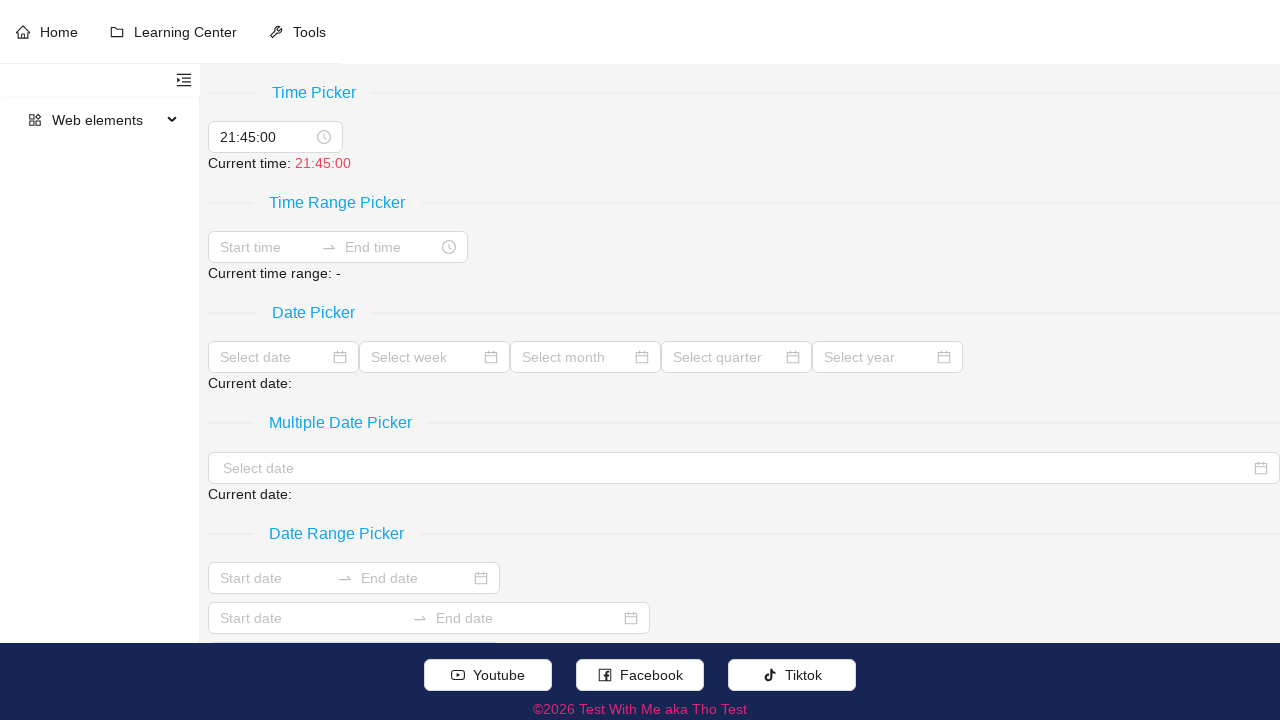